Verifies that the SpiceJet homepage title matches the expected title for the flight booking website

Starting URL: https://www.spicejet.com/

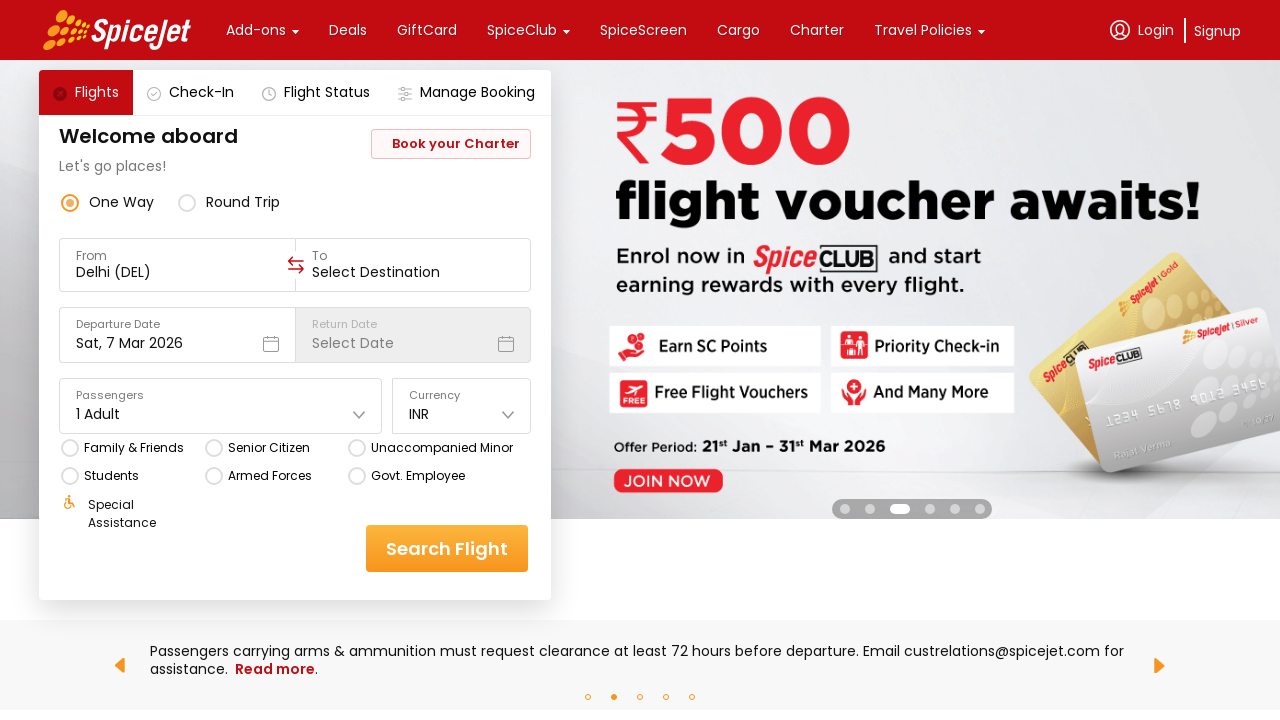

Waited for page to reach domcontentloaded state
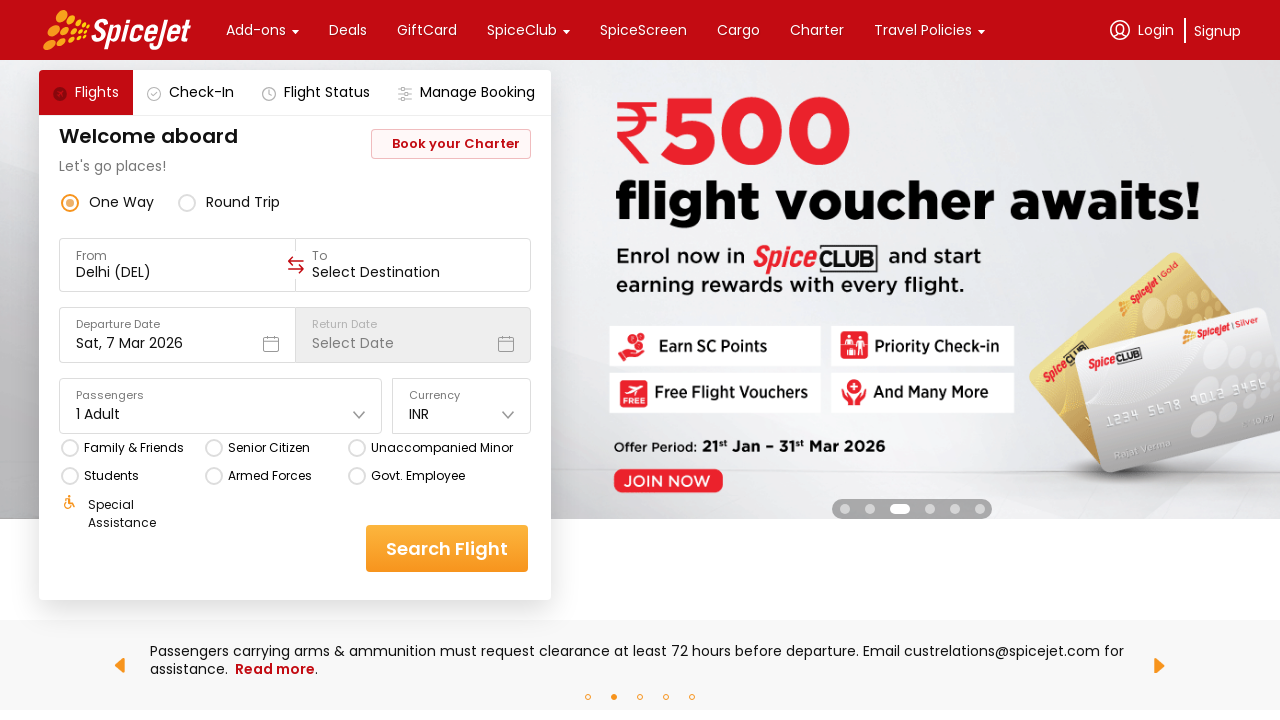

Retrieved page title
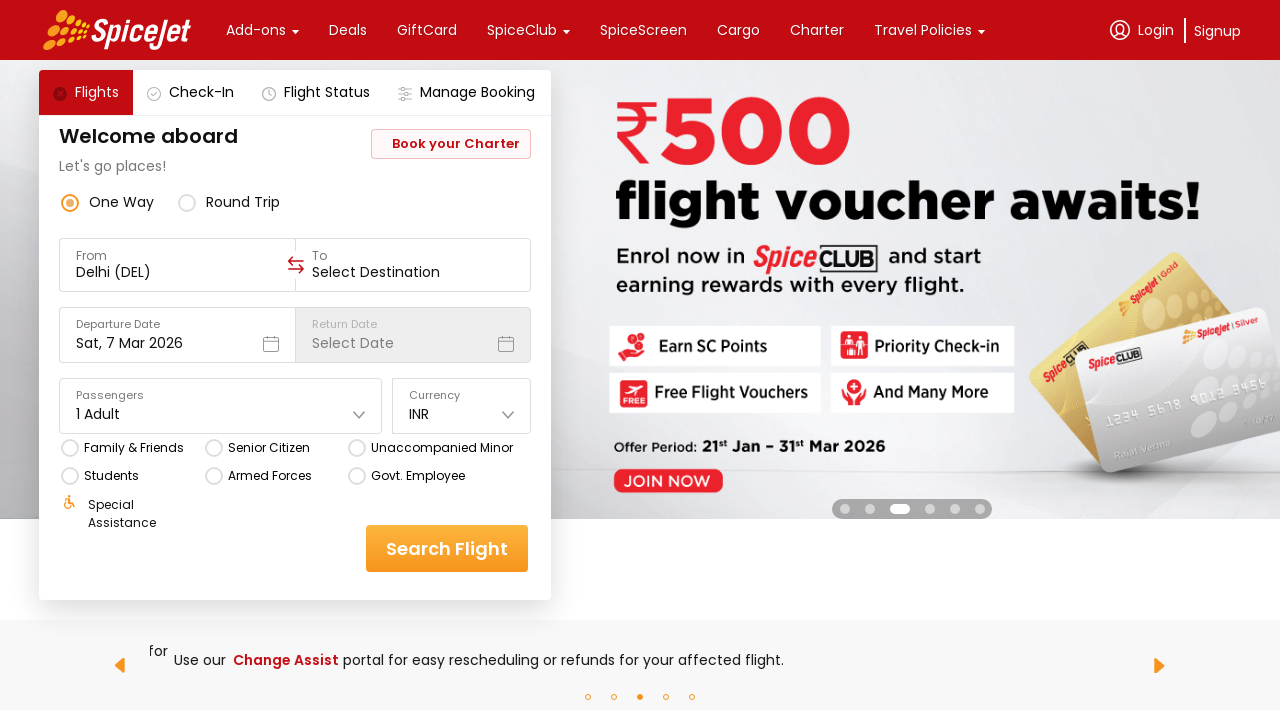

Verified page title matches expected: 'SpiceJet - Flight Booking for Domestic and International, Cheap Air Tickets'
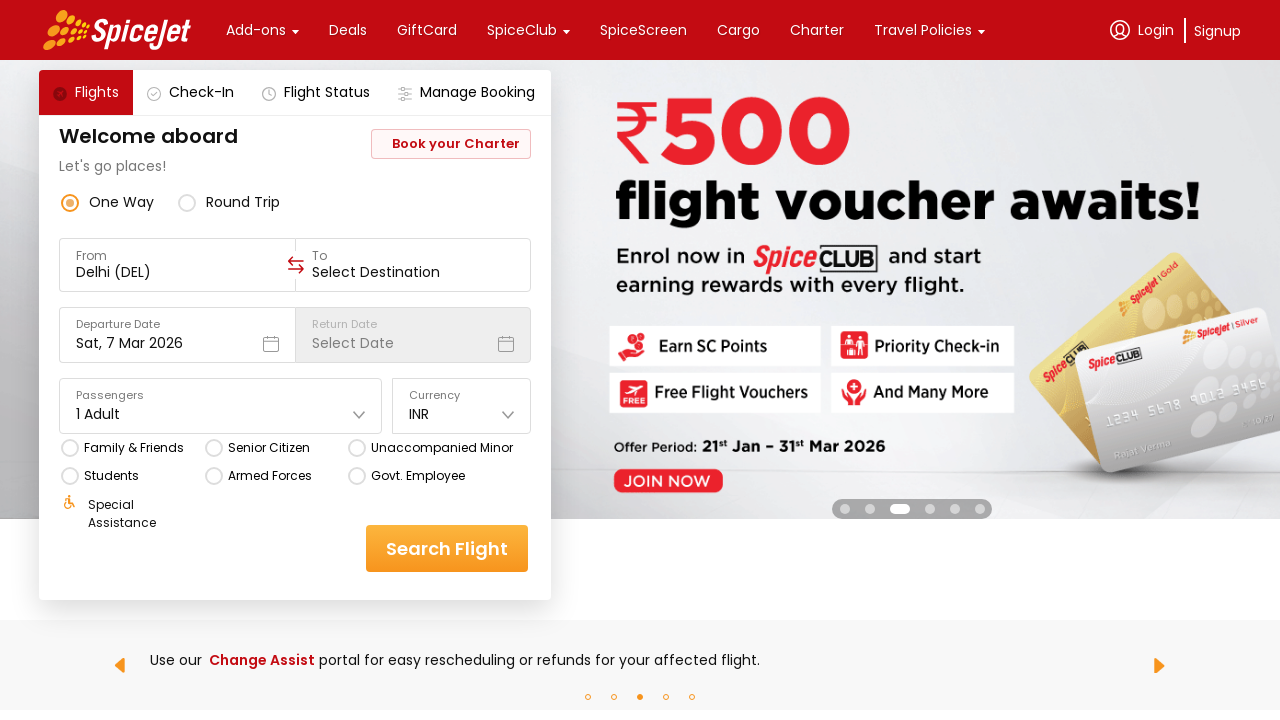

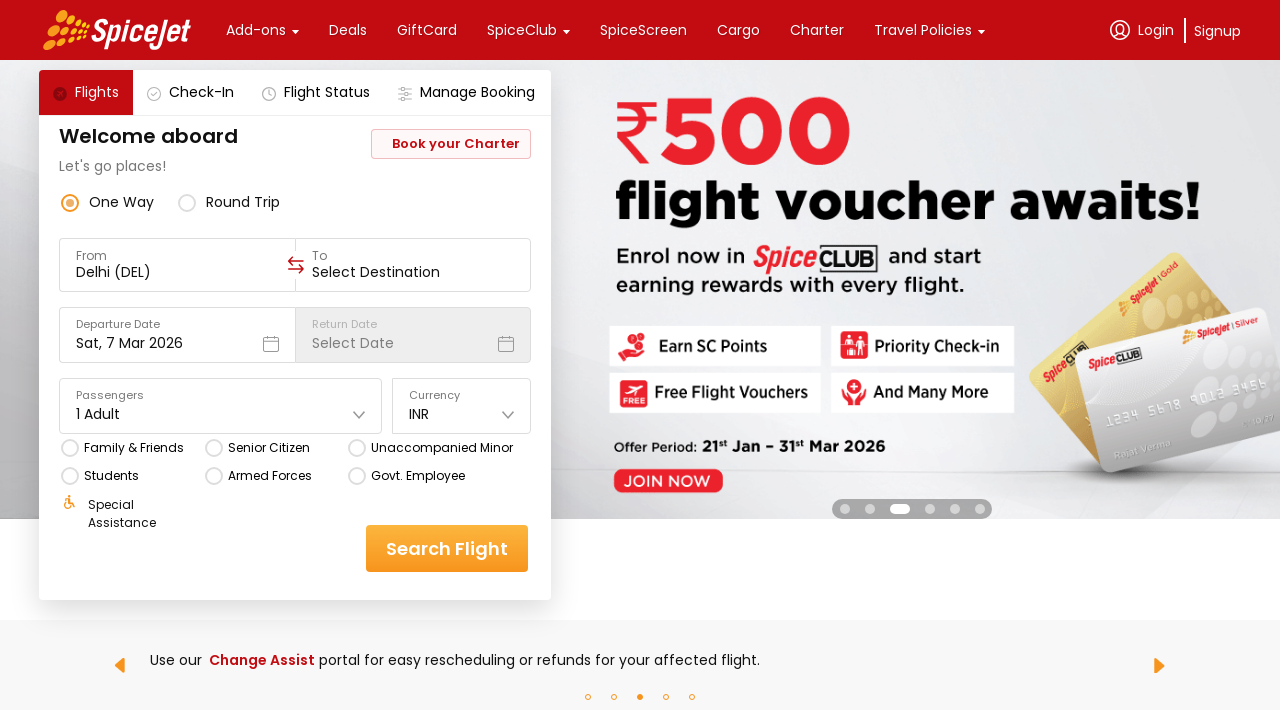